Tests checkbox functionality by clicking a checkbox to select it, verifying it's selected, then clicking again to deselect it, and counting all checkboxes on the page.

Starting URL: https://rahulshettyacademy.com/AutomationPractice/

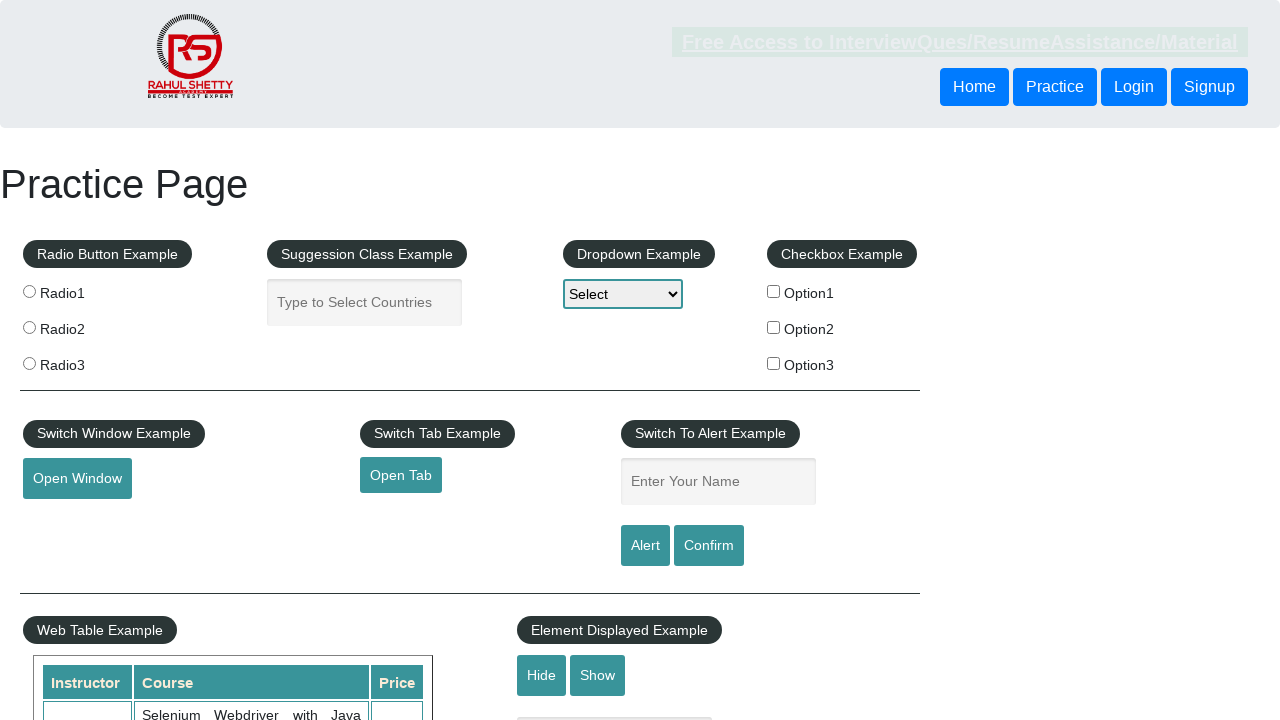

Clicked checkbox option 1 to select it at (774, 291) on #checkBoxOption1
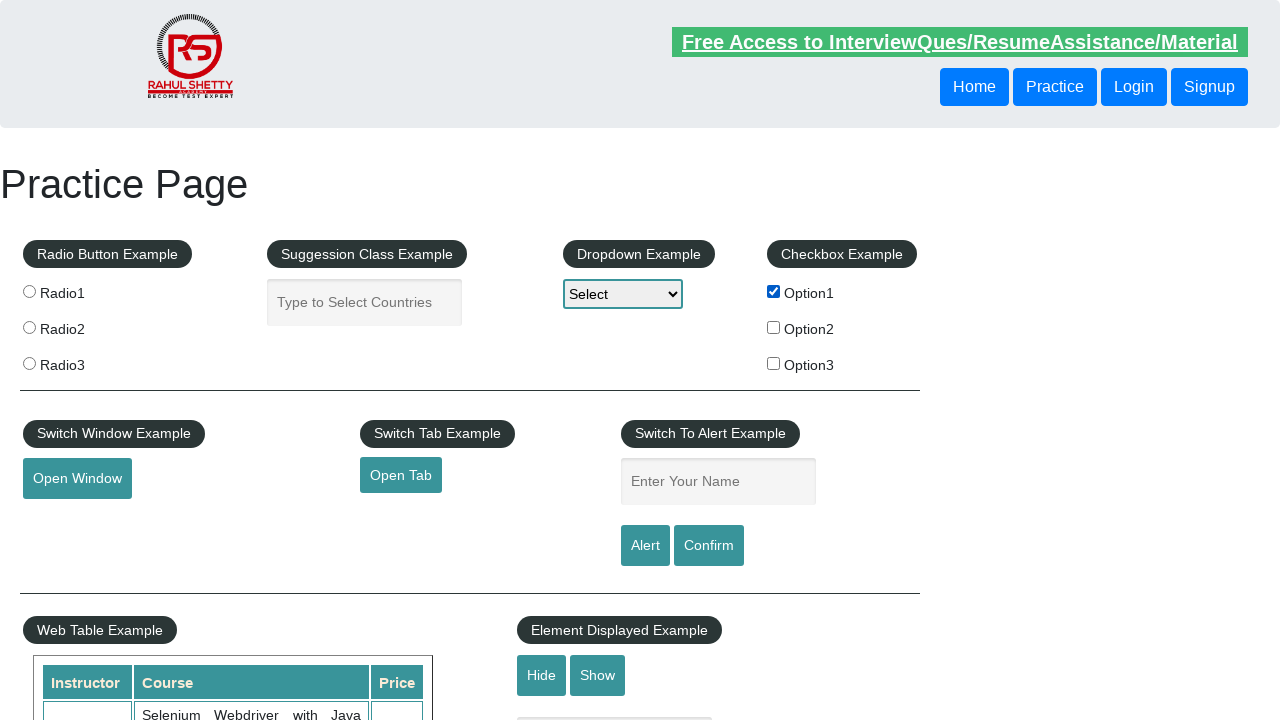

Verified checkbox option 1 is selected
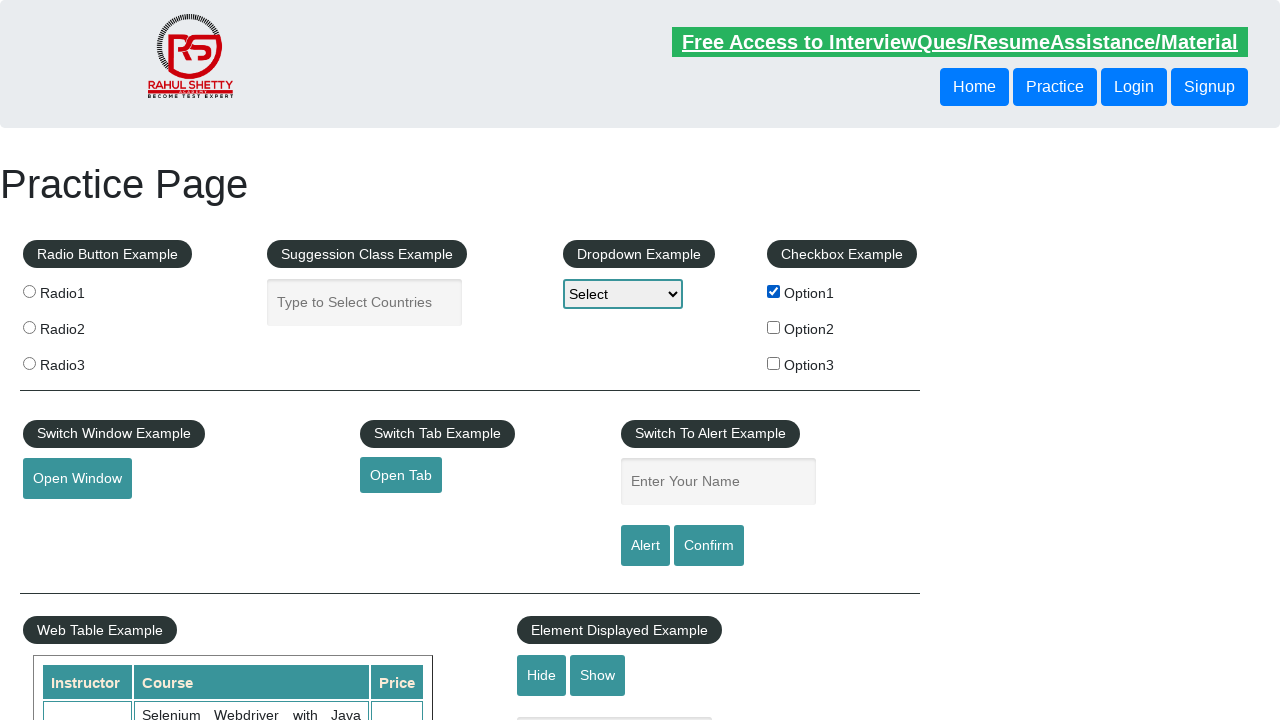

Clicked checkbox option 1 again to deselect it at (774, 291) on #checkBoxOption1
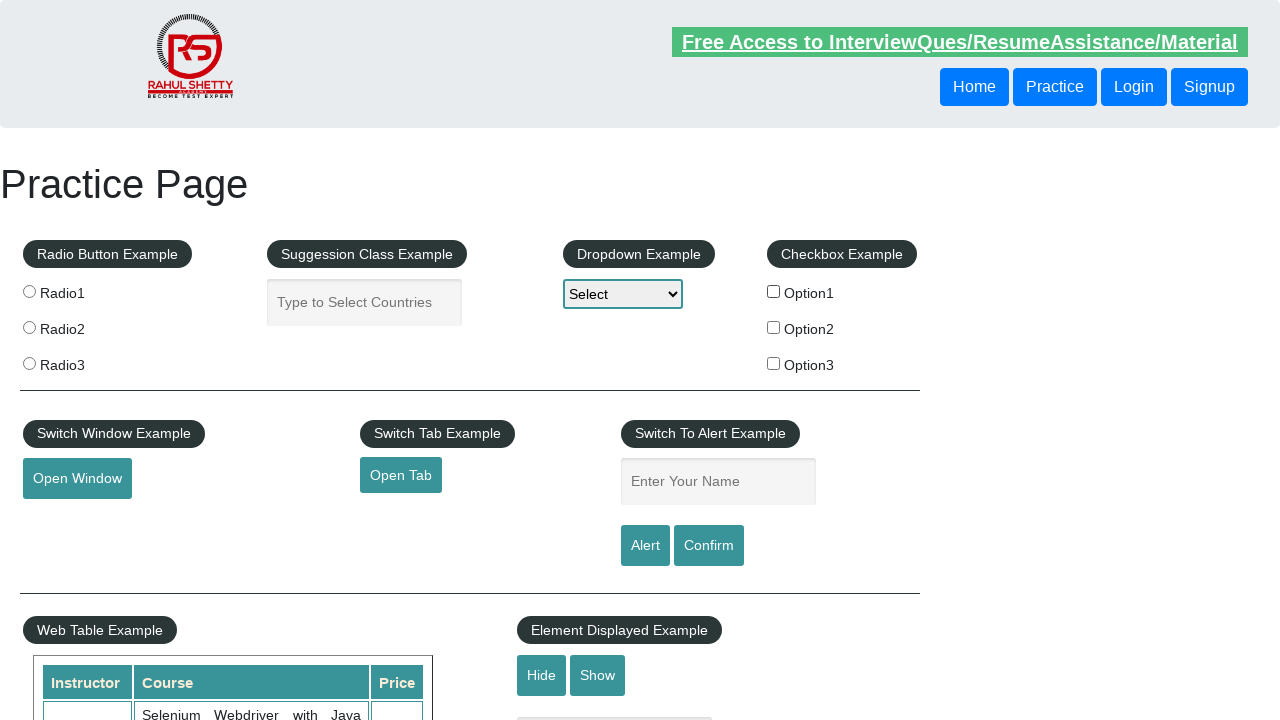

Verified checkbox option 1 is now deselected
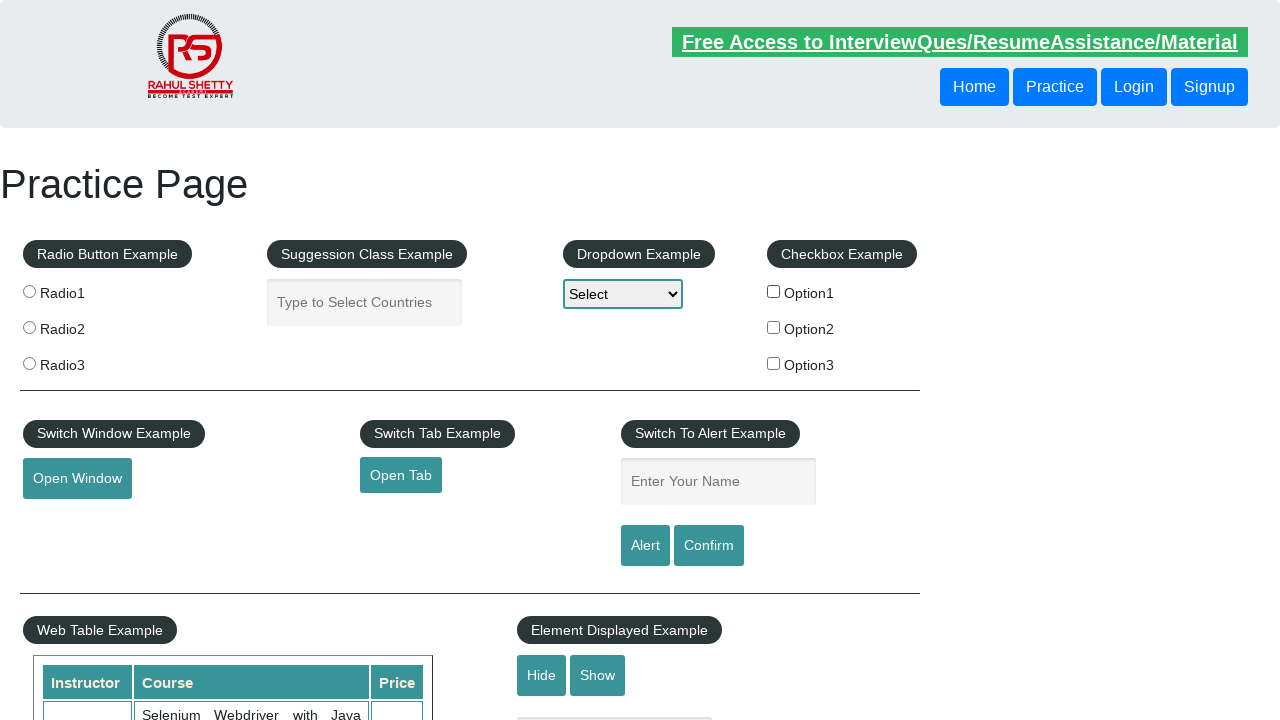

Waited for all checkboxes to be visible
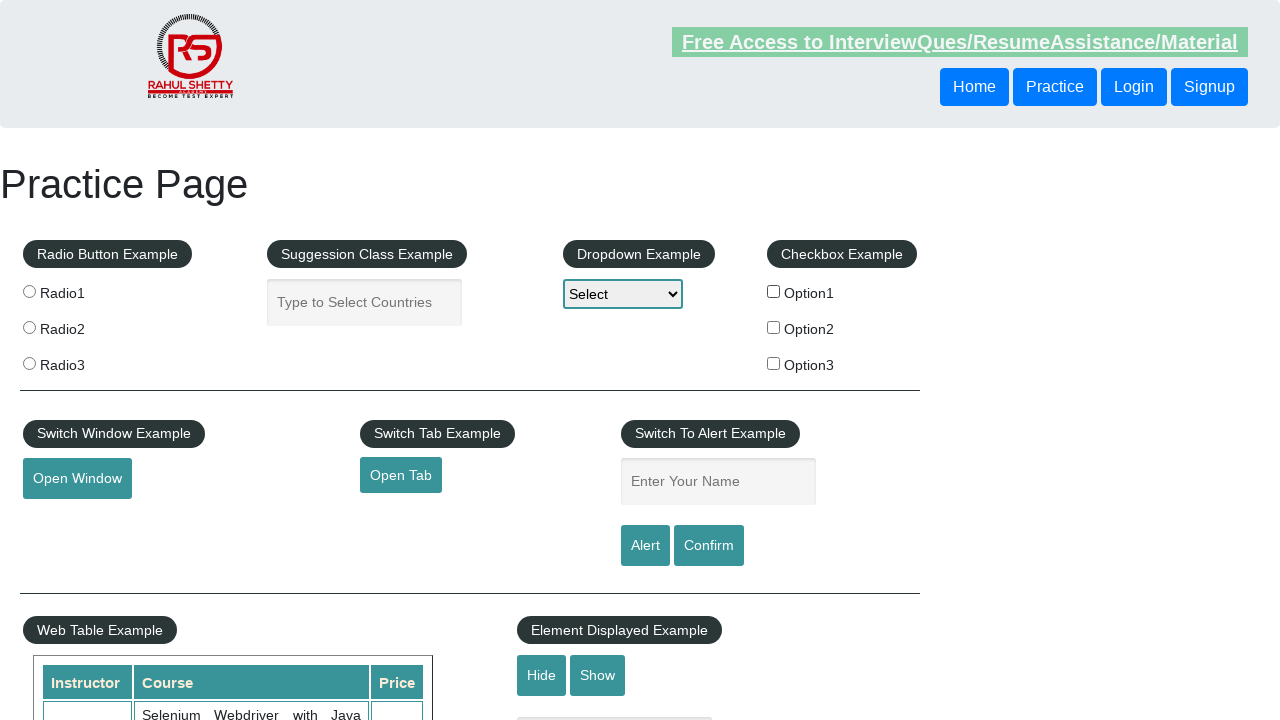

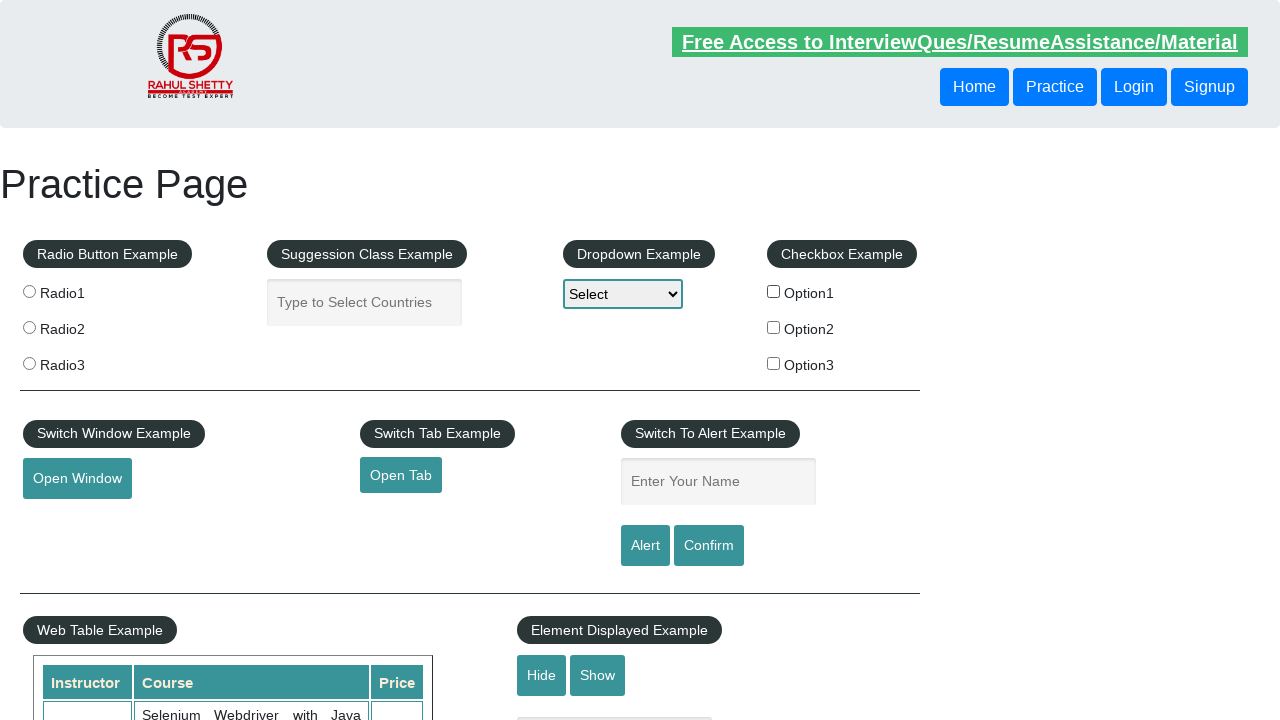